Tests various checkbox interaction patterns including selecting specific checkboxes, selecting all, selecting ranges, and deselecting already selected checkboxes

Starting URL: https://testautomationpractice.blogspot.com/

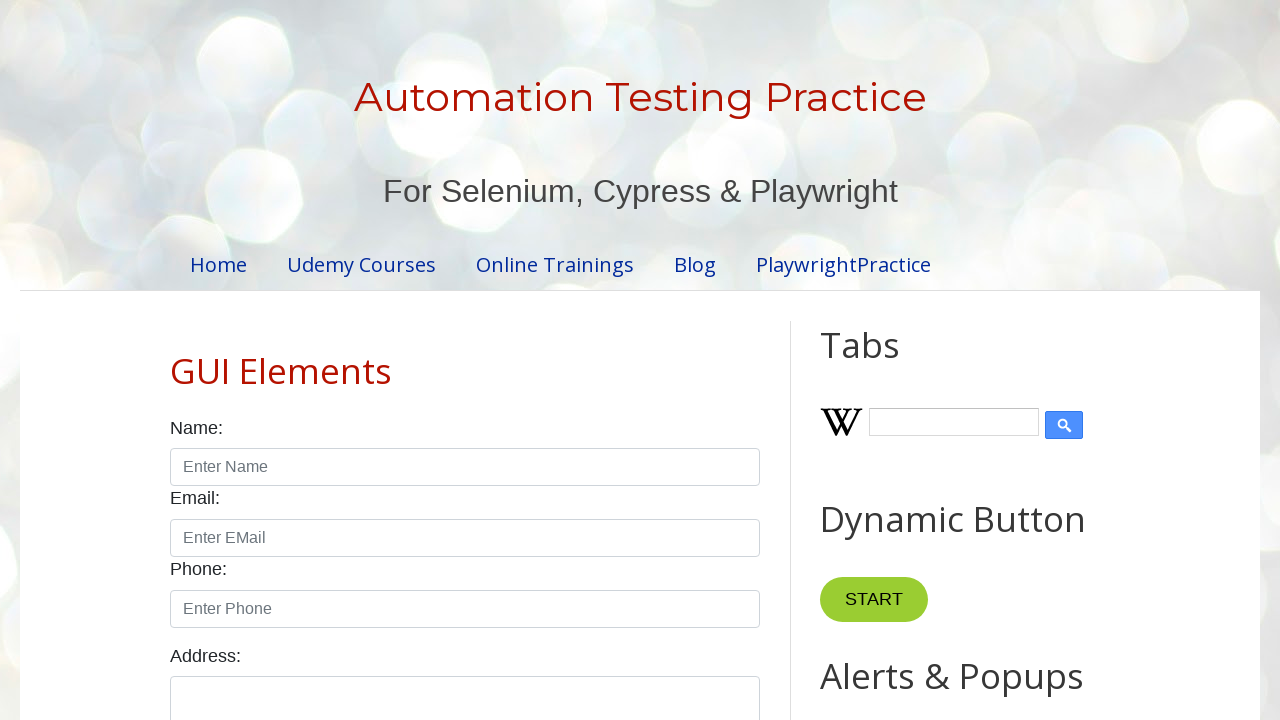

Selected Sunday checkbox at (176, 360) on xpath=//input[@id='sunday']
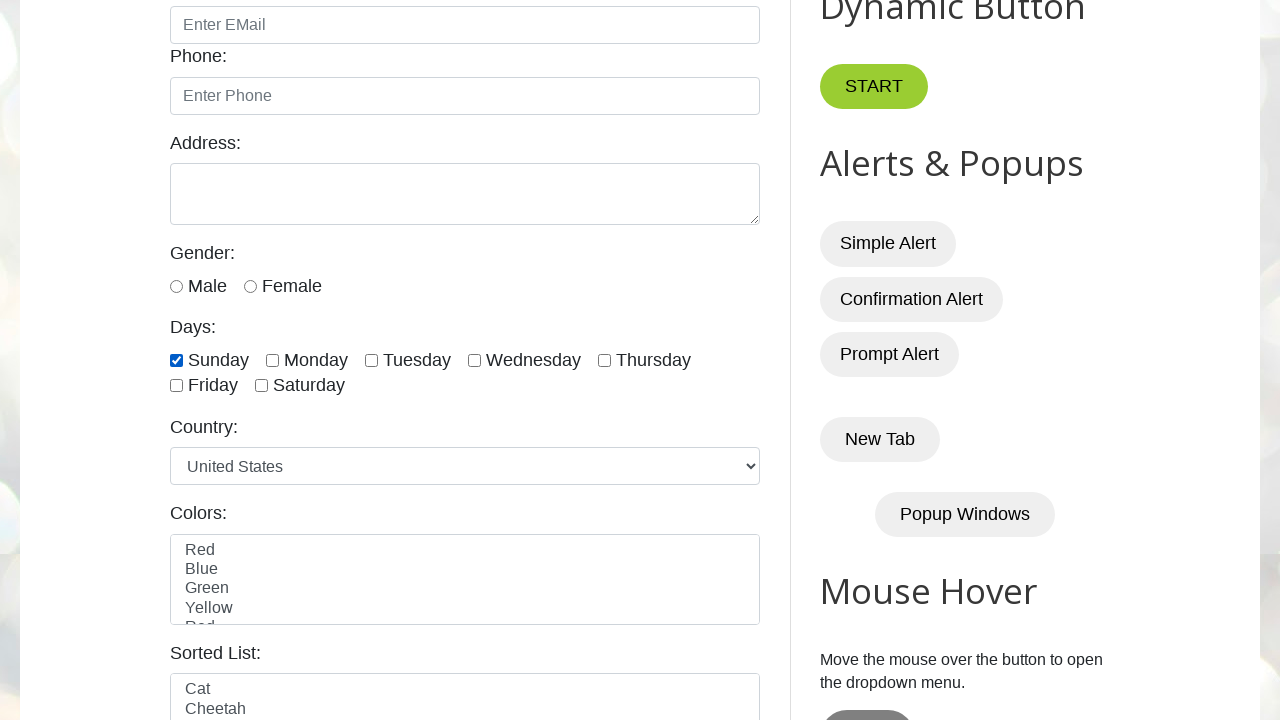

Located all checkboxes on the page
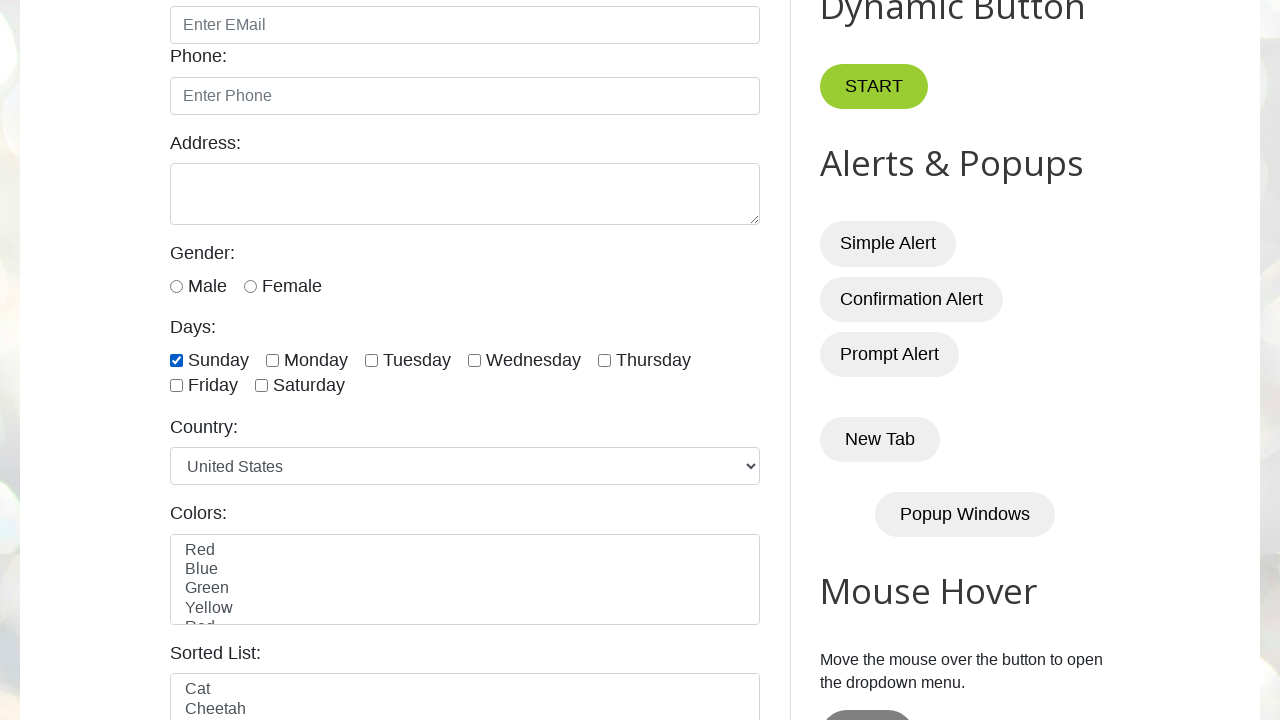

Counted 7 checkboxes
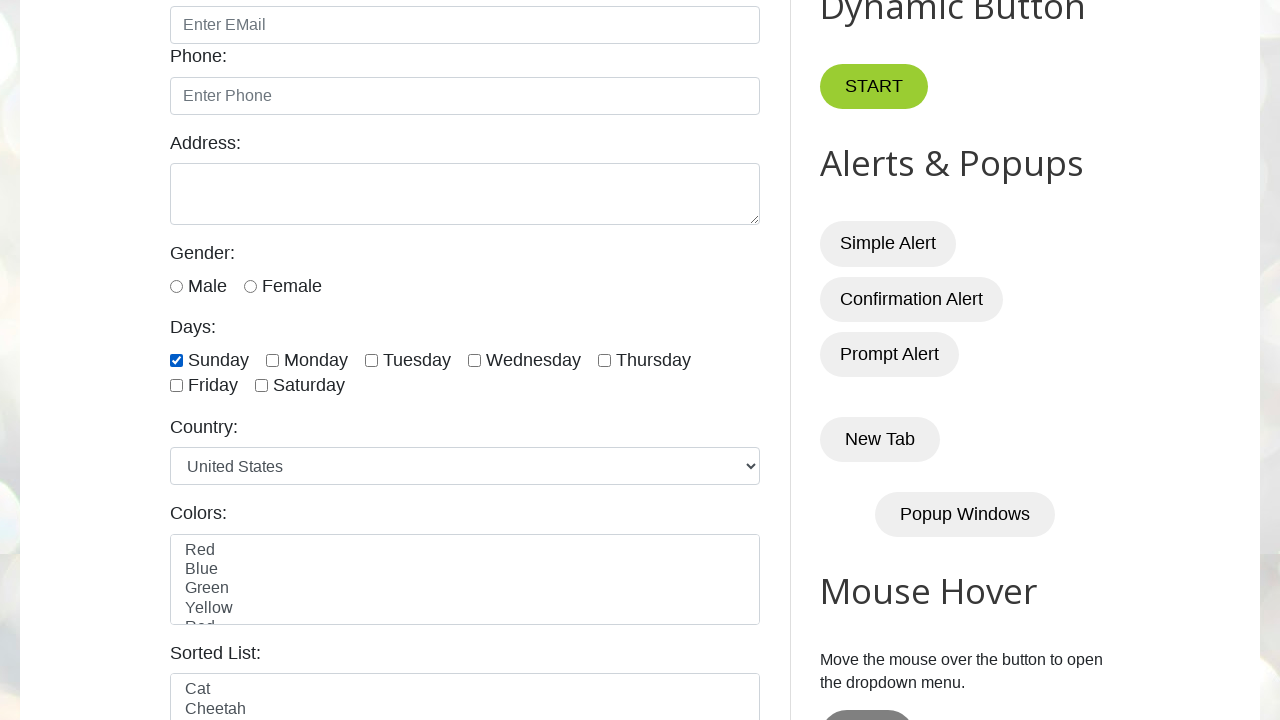

Selected checkbox at index 0 at (176, 360) on xpath=//input[@class='form-check-input' and @type='checkbox'] >> nth=0
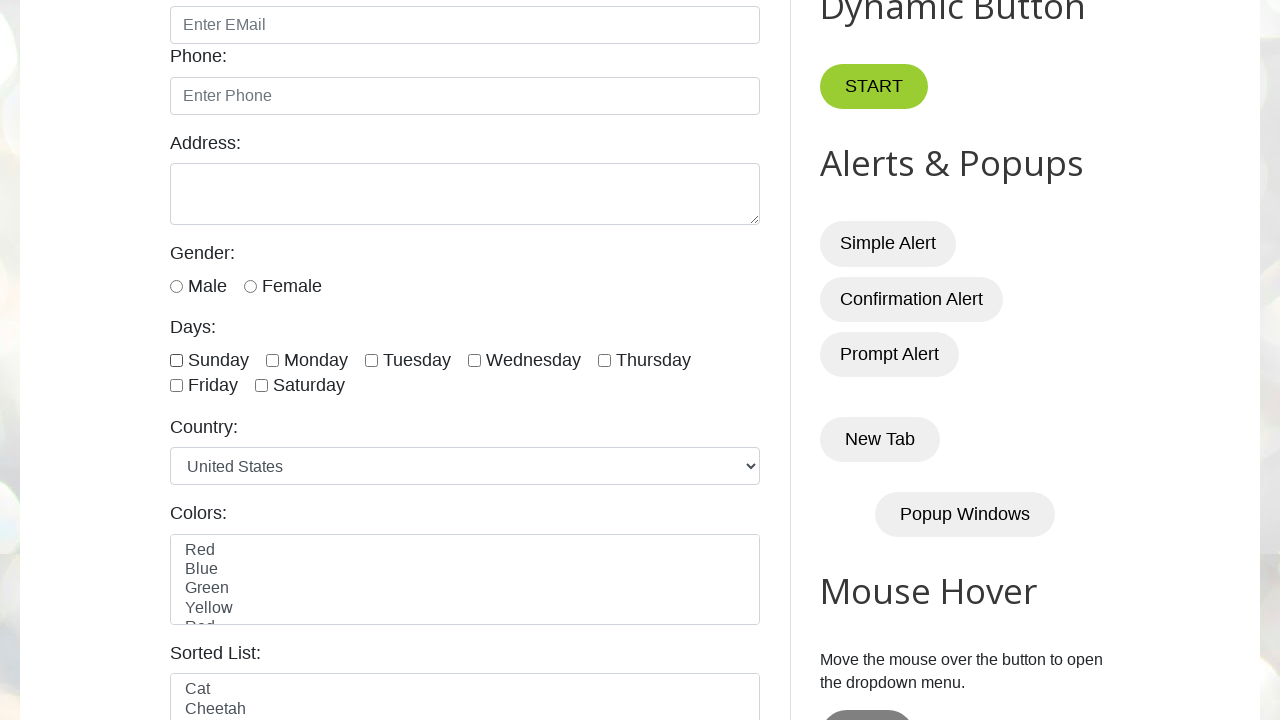

Selected checkbox at index 1 at (272, 360) on xpath=//input[@class='form-check-input' and @type='checkbox'] >> nth=1
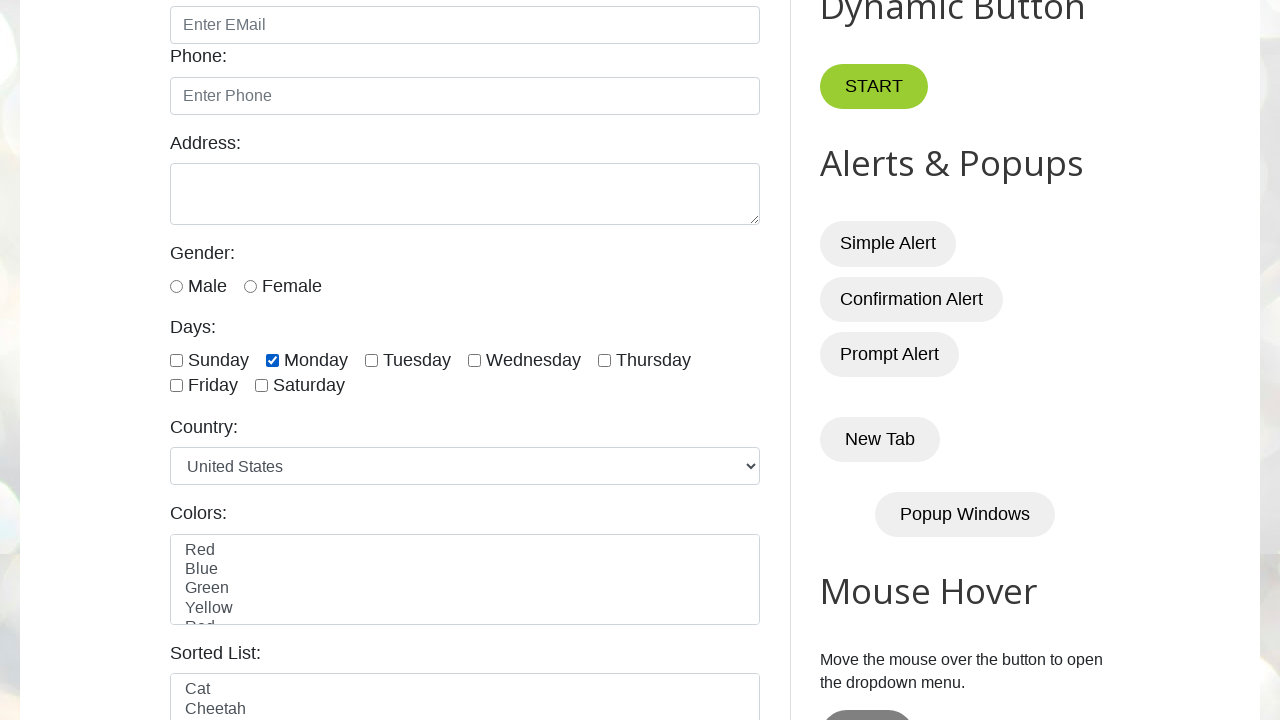

Selected checkbox at index 2 at (372, 360) on xpath=//input[@class='form-check-input' and @type='checkbox'] >> nth=2
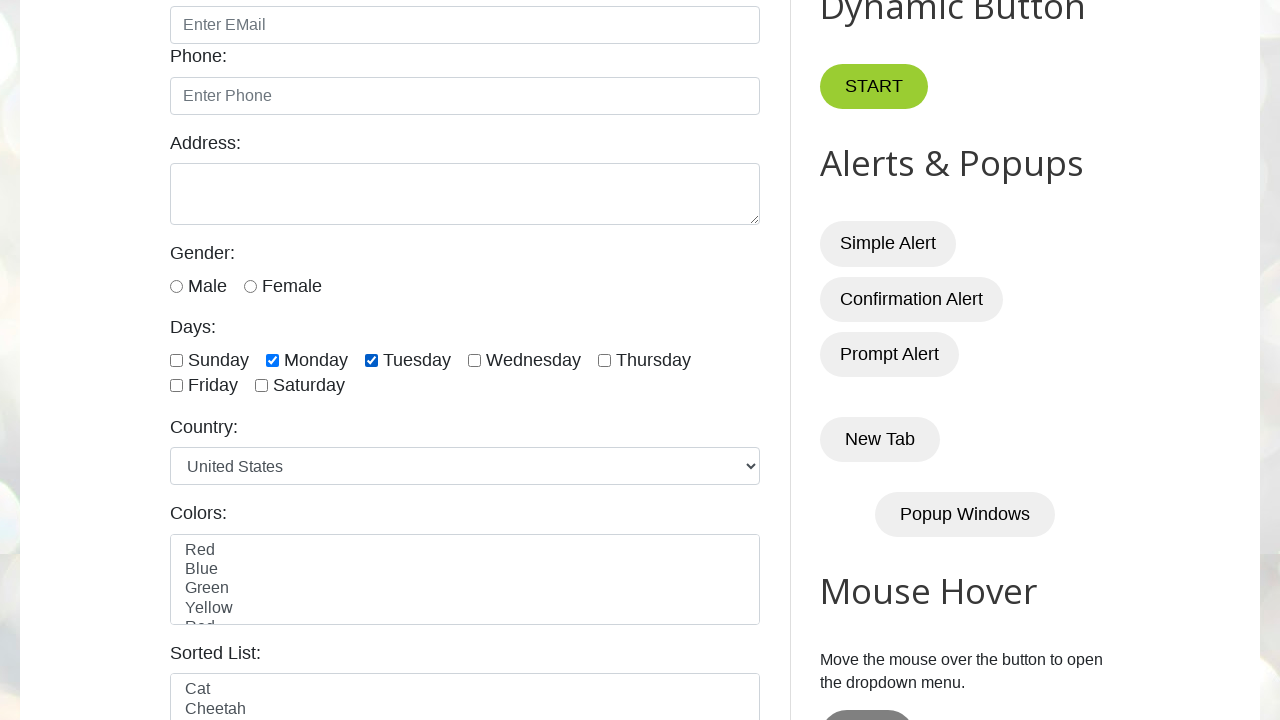

Selected checkbox at index 3 at (474, 360) on xpath=//input[@class='form-check-input' and @type='checkbox'] >> nth=3
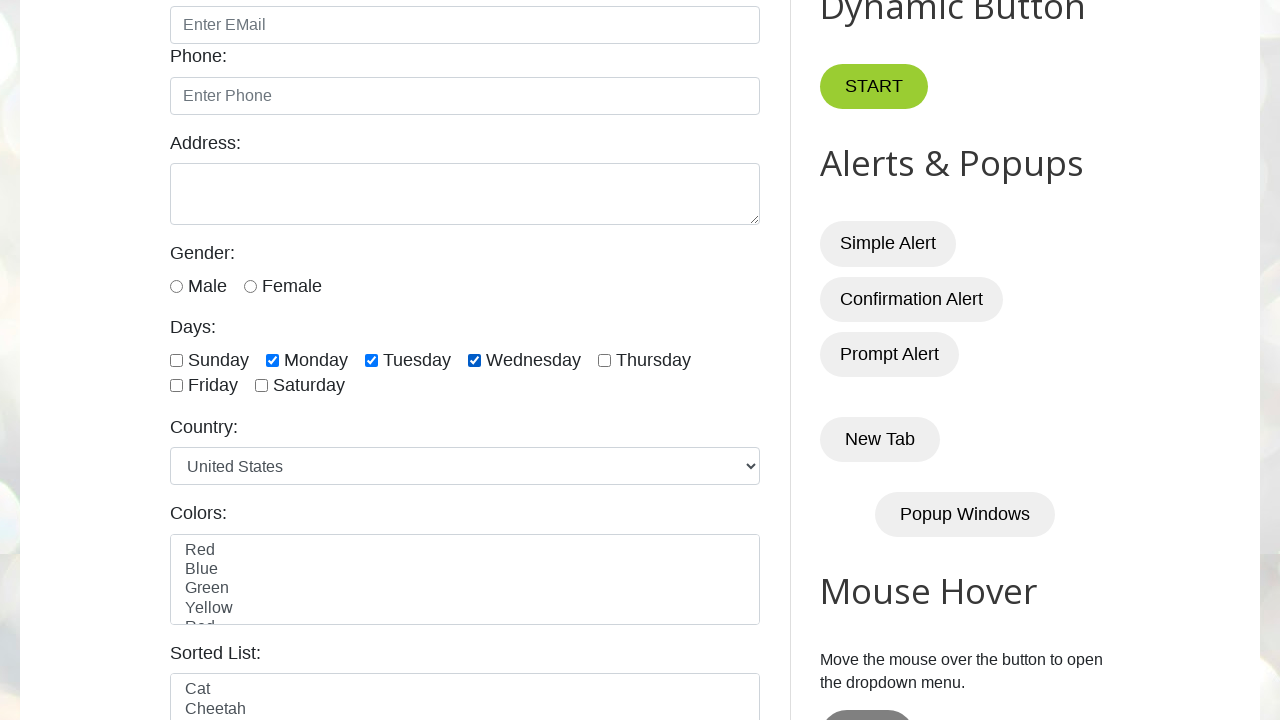

Selected checkbox at index 4 at (604, 360) on xpath=//input[@class='form-check-input' and @type='checkbox'] >> nth=4
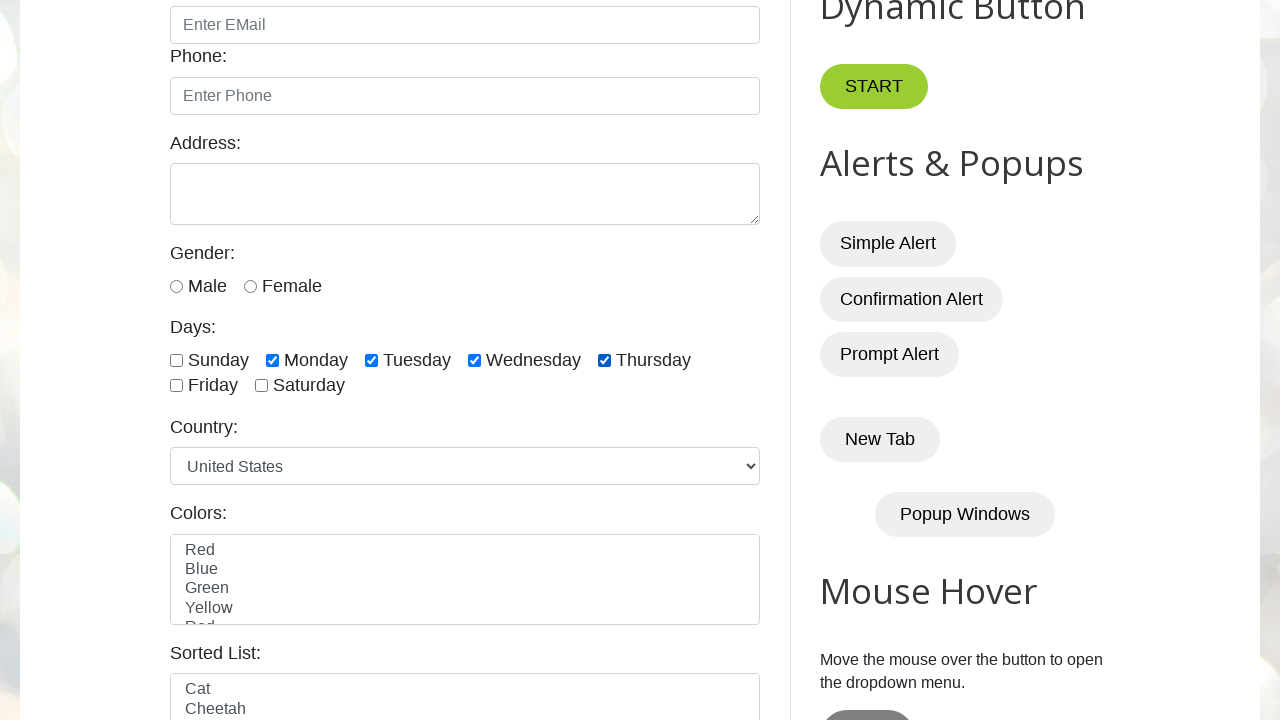

Selected checkbox at index 5 at (176, 386) on xpath=//input[@class='form-check-input' and @type='checkbox'] >> nth=5
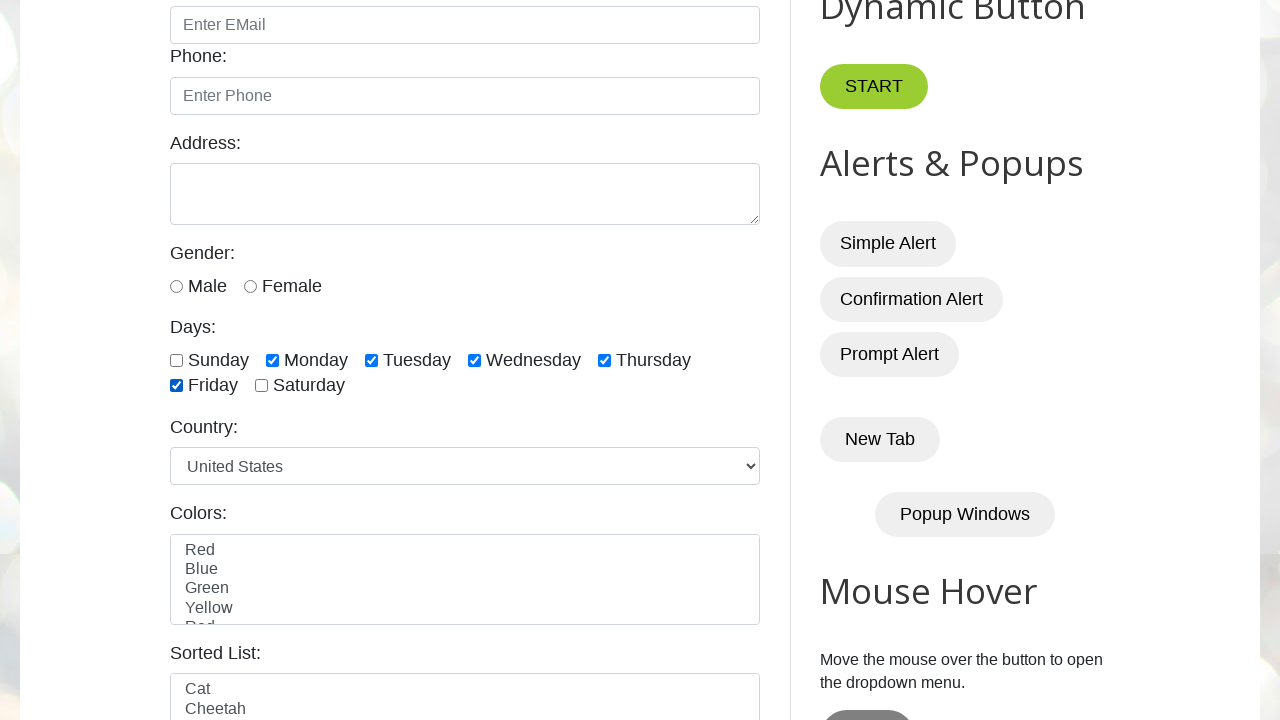

Selected checkbox at index 6 at (262, 386) on xpath=//input[@class='form-check-input' and @type='checkbox'] >> nth=6
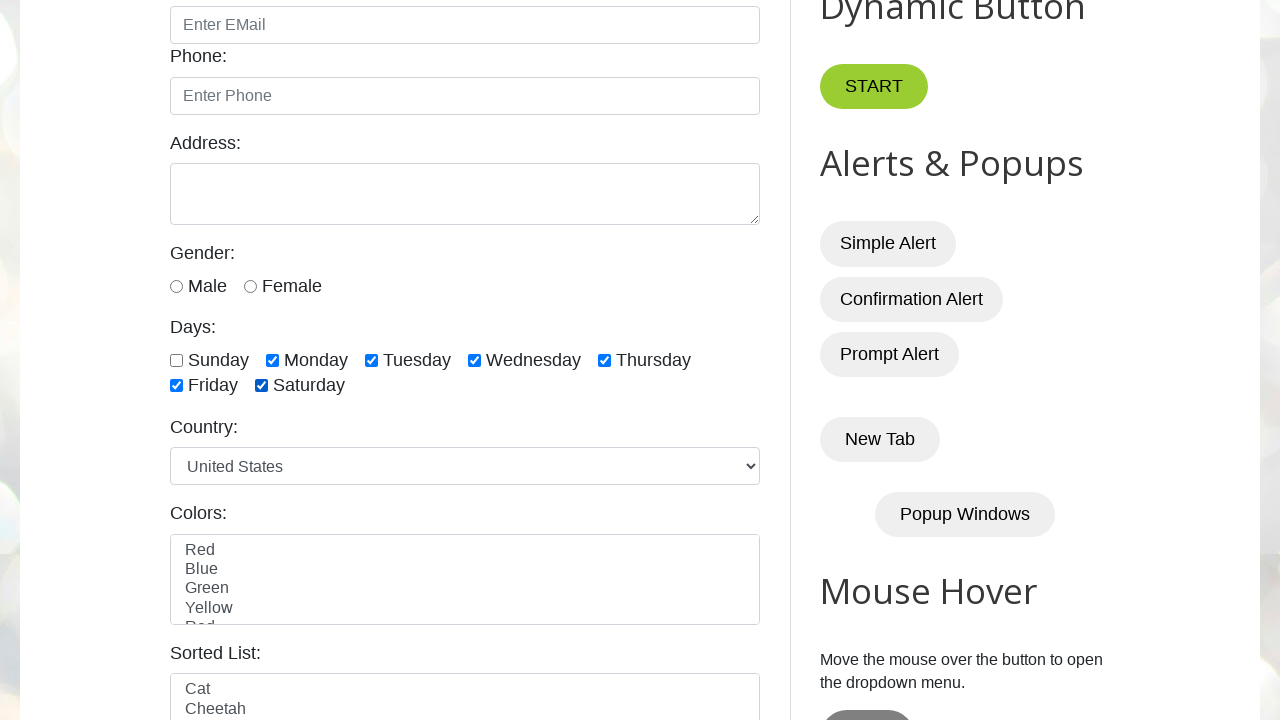

Toggled checkbox at index 4 (last 3 range) at (604, 360) on xpath=//input[@class='form-check-input' and @type='checkbox'] >> nth=4
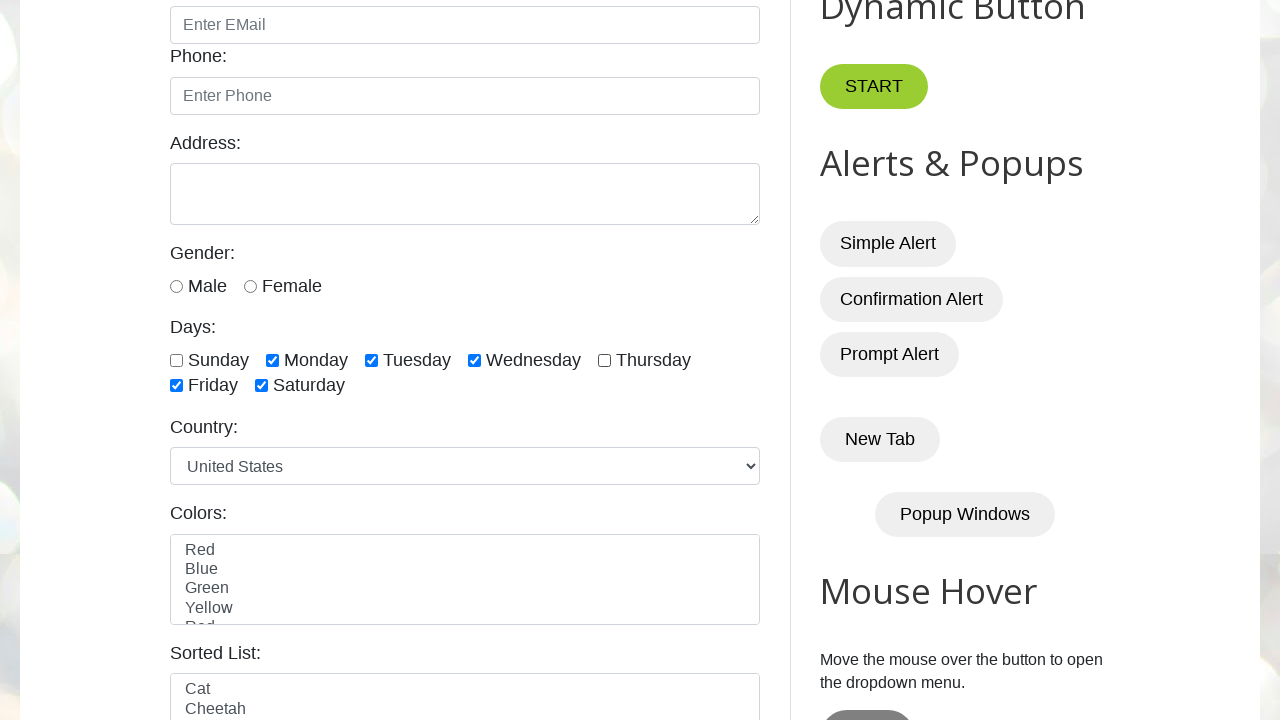

Toggled checkbox at index 5 (last 3 range) at (176, 386) on xpath=//input[@class='form-check-input' and @type='checkbox'] >> nth=5
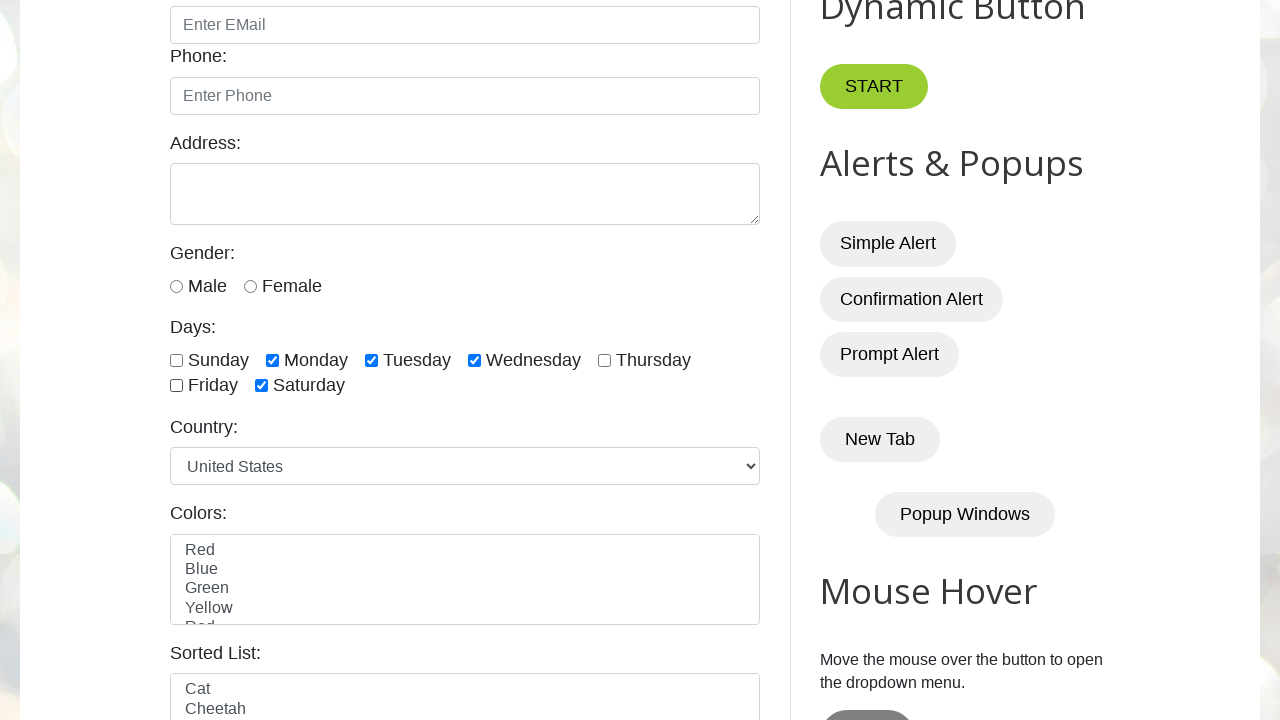

Toggled checkbox at index 6 (last 3 range) at (262, 386) on xpath=//input[@class='form-check-input' and @type='checkbox'] >> nth=6
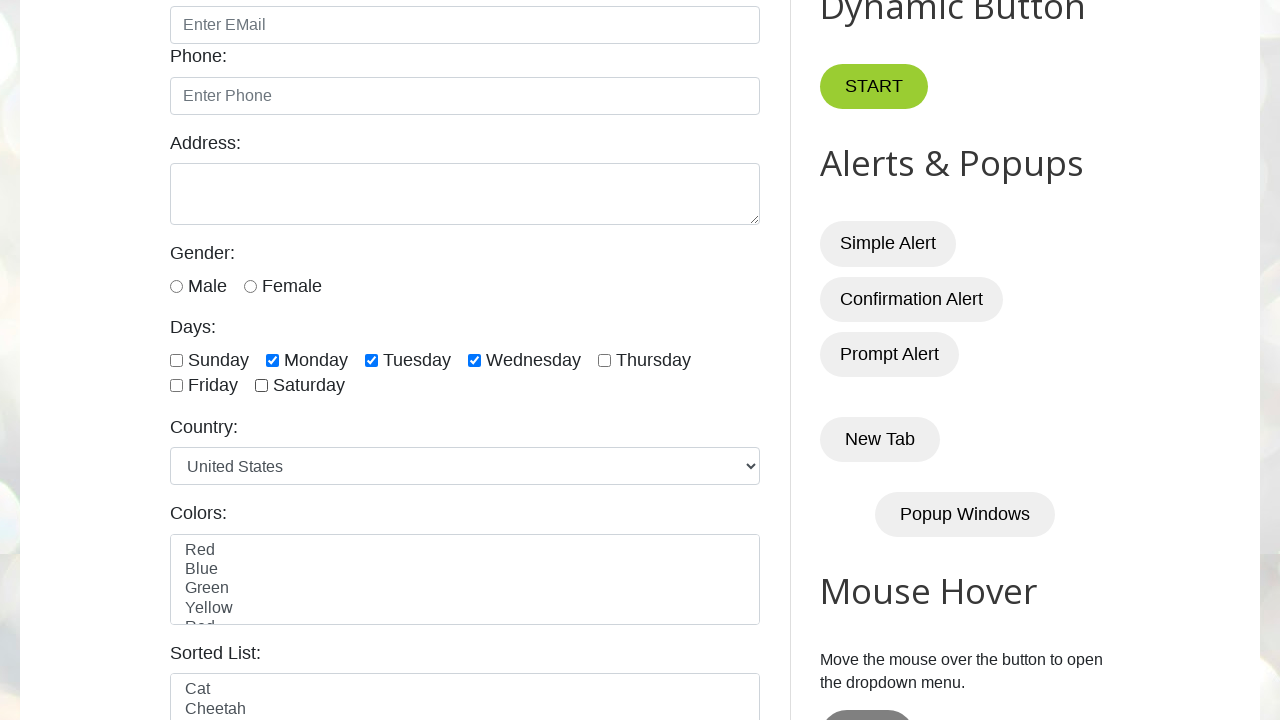

Selected first 3 checkboxes at index 0 at (176, 360) on xpath=//input[@class='form-check-input' and @type='checkbox'] >> nth=0
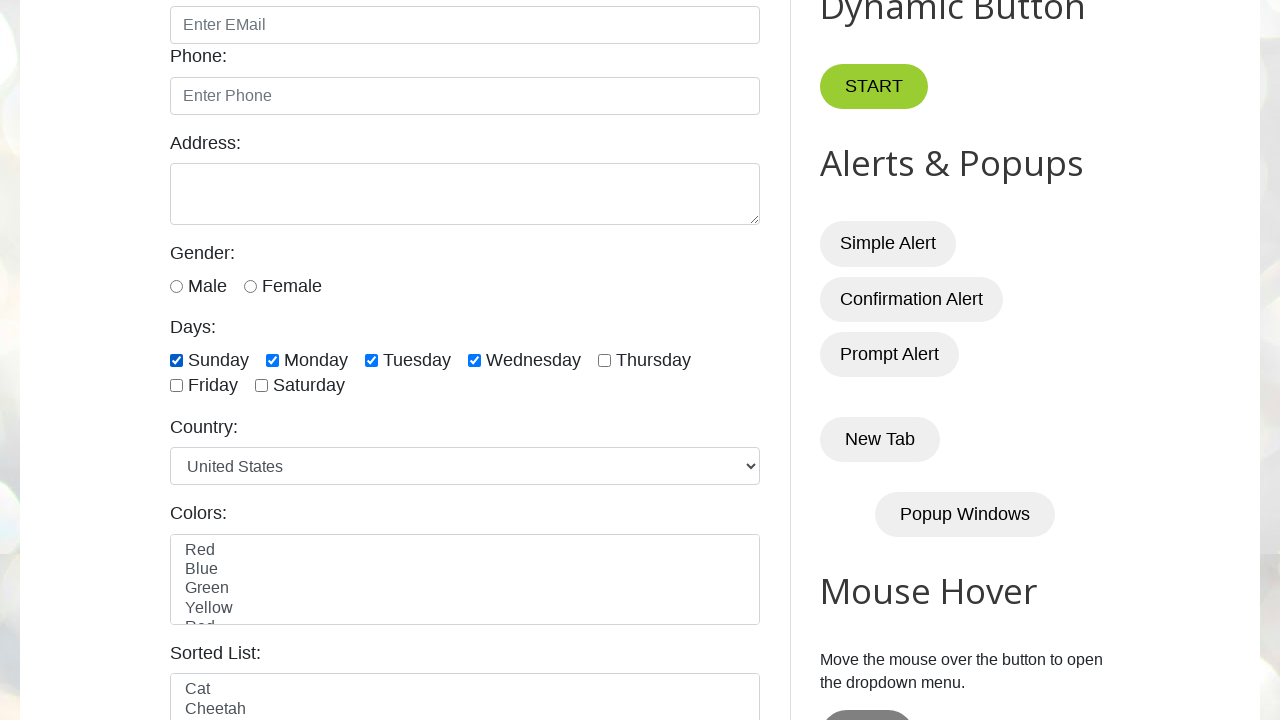

Selected first 3 checkboxes at index 1 at (272, 360) on xpath=//input[@class='form-check-input' and @type='checkbox'] >> nth=1
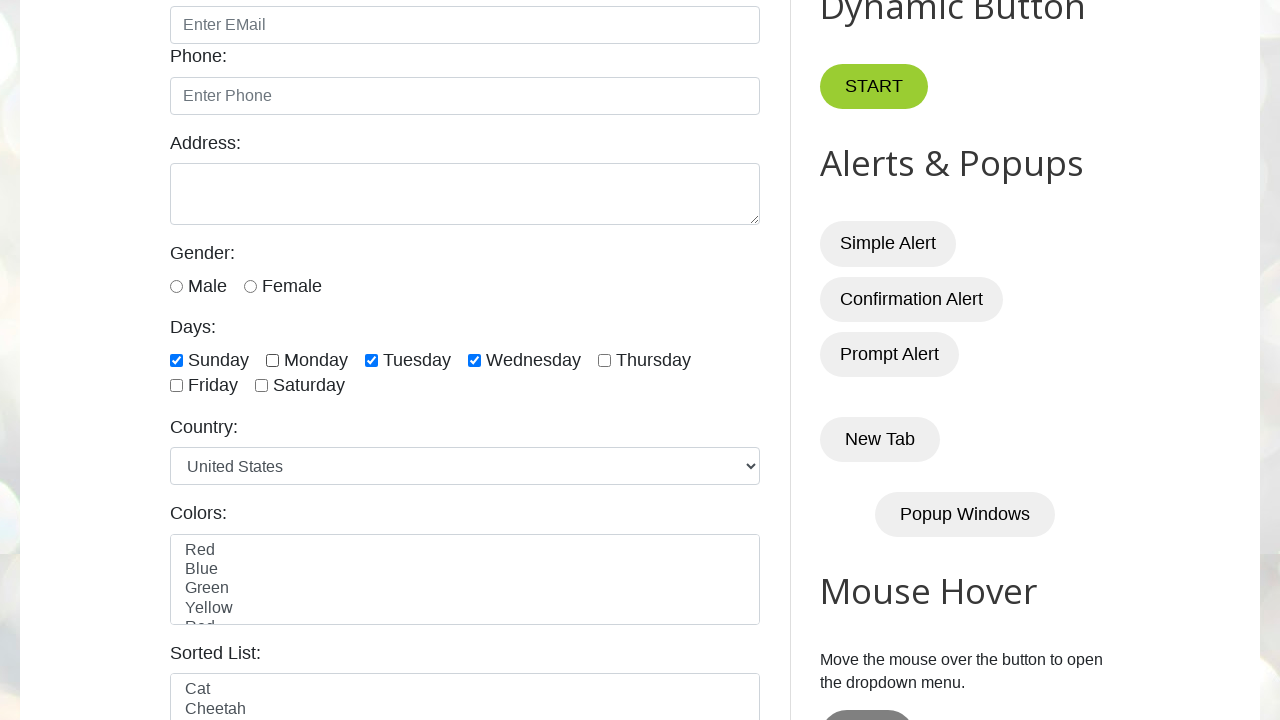

Selected first 3 checkboxes at index 2 at (372, 360) on xpath=//input[@class='form-check-input' and @type='checkbox'] >> nth=2
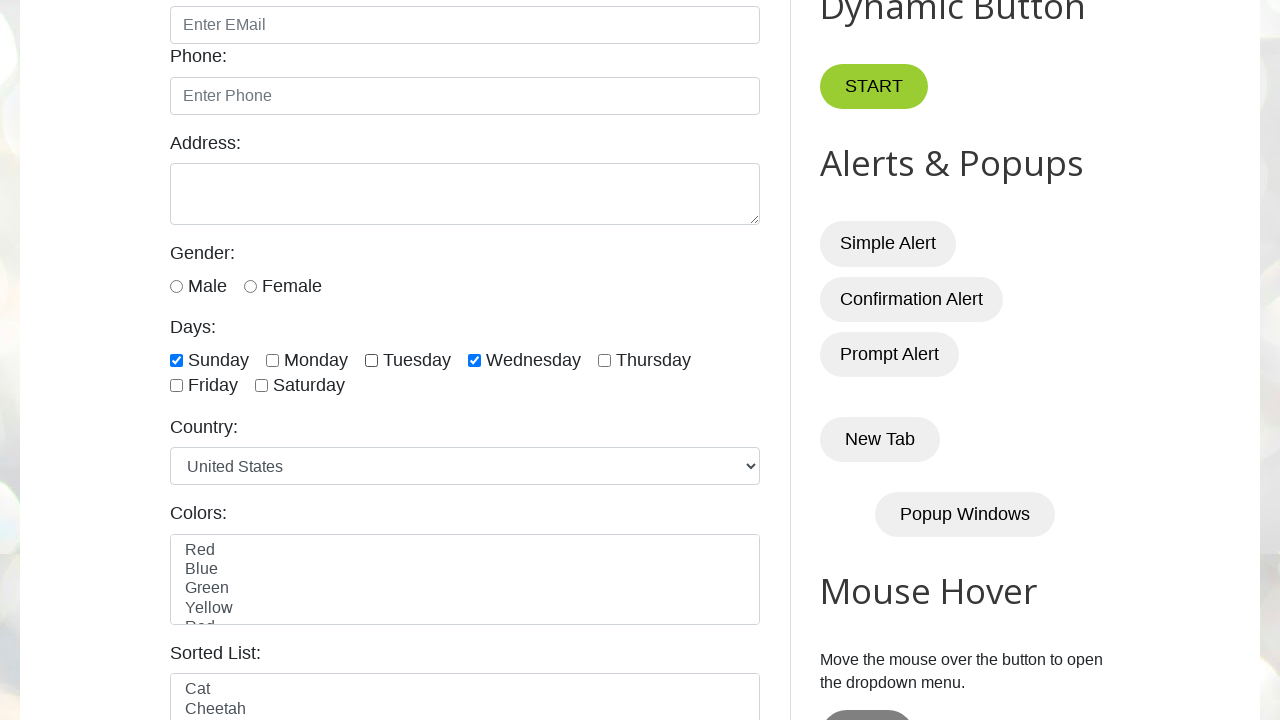

Deselected checkbox at index 0 at (176, 360) on xpath=//input[@class='form-check-input' and @type='checkbox'] >> nth=0
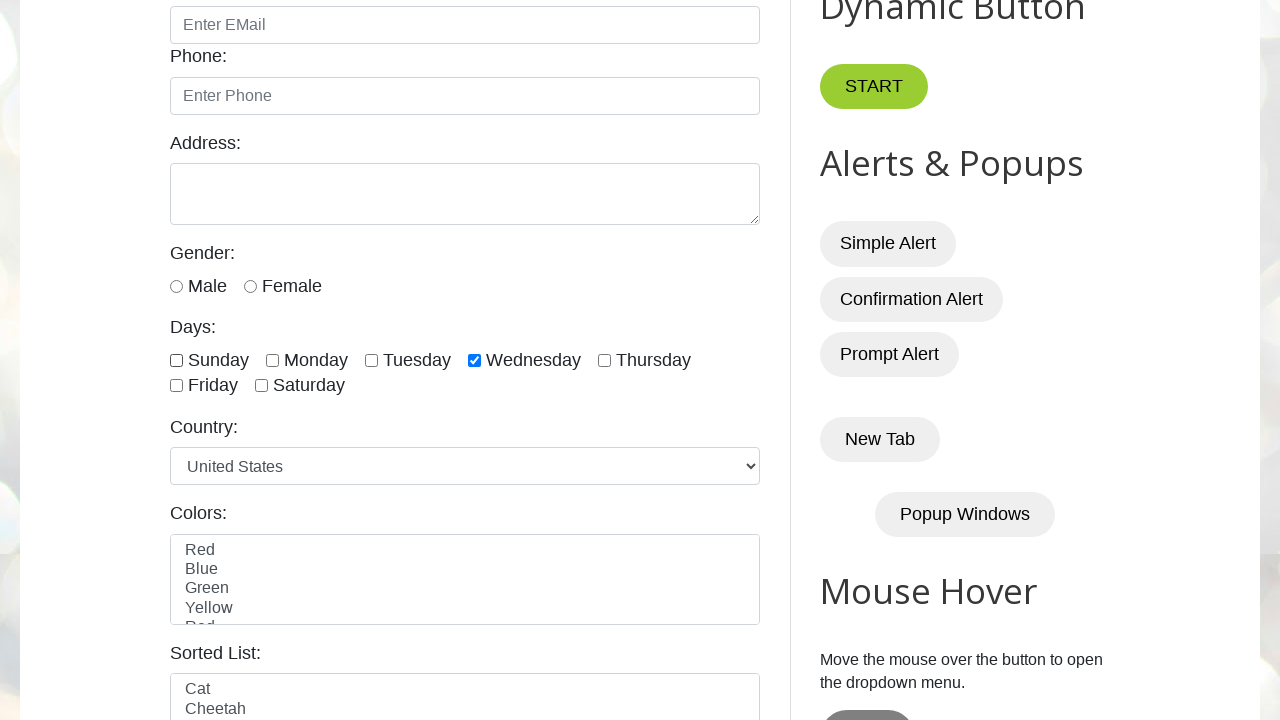

Deselected checkbox at index 3 at (474, 360) on xpath=//input[@class='form-check-input' and @type='checkbox'] >> nth=3
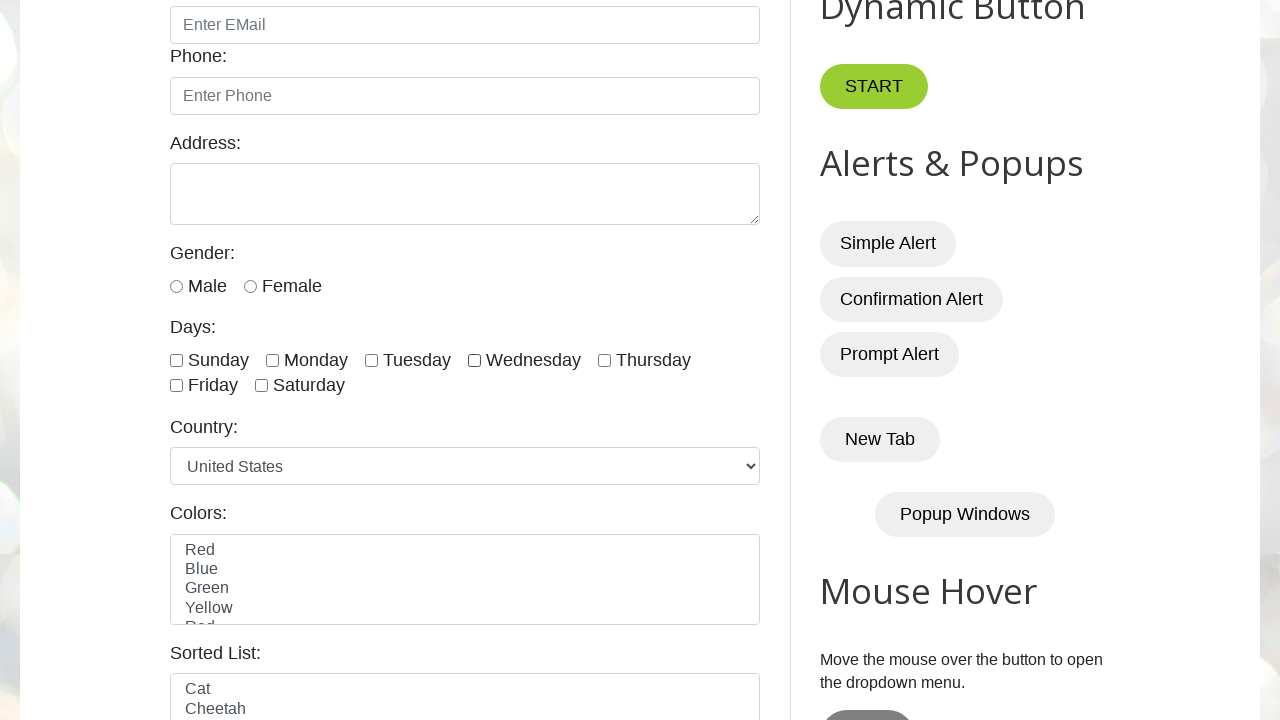

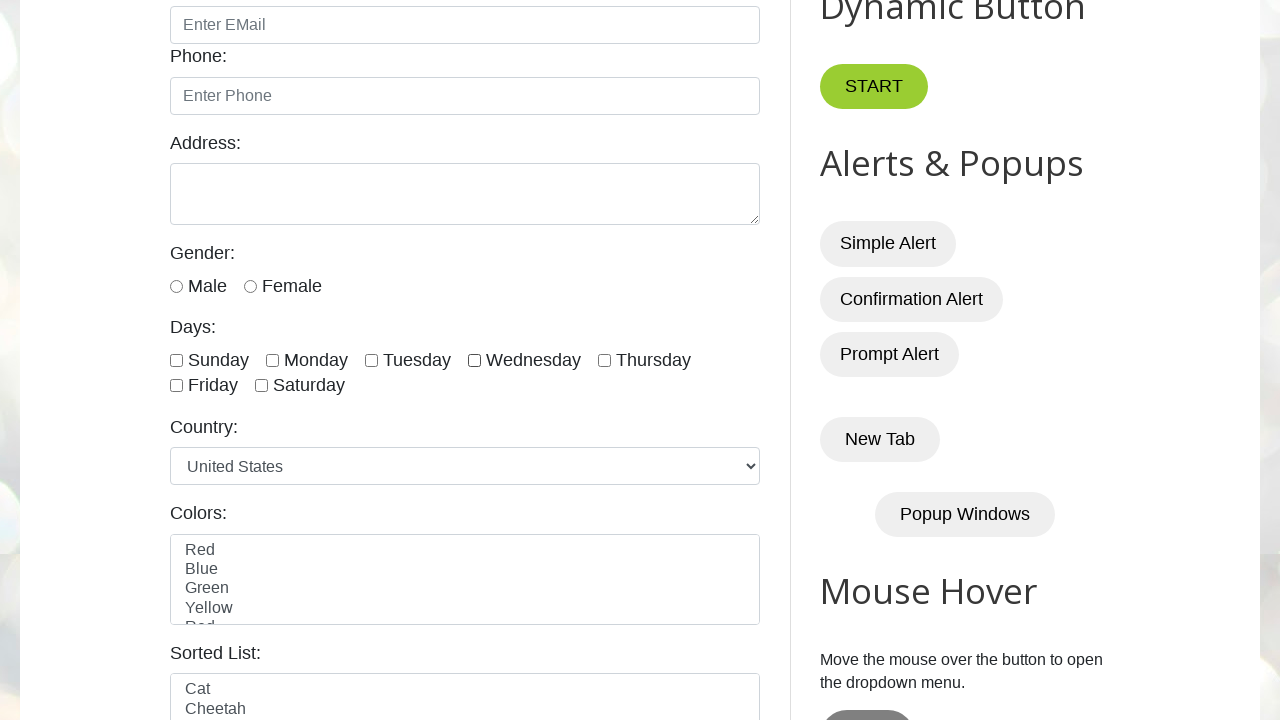